Tests slider interaction by focusing on a jQuery UI slider handle and pressing the right arrow key multiple times to move the slider

Starting URL: https://jqueryui.com/slider/

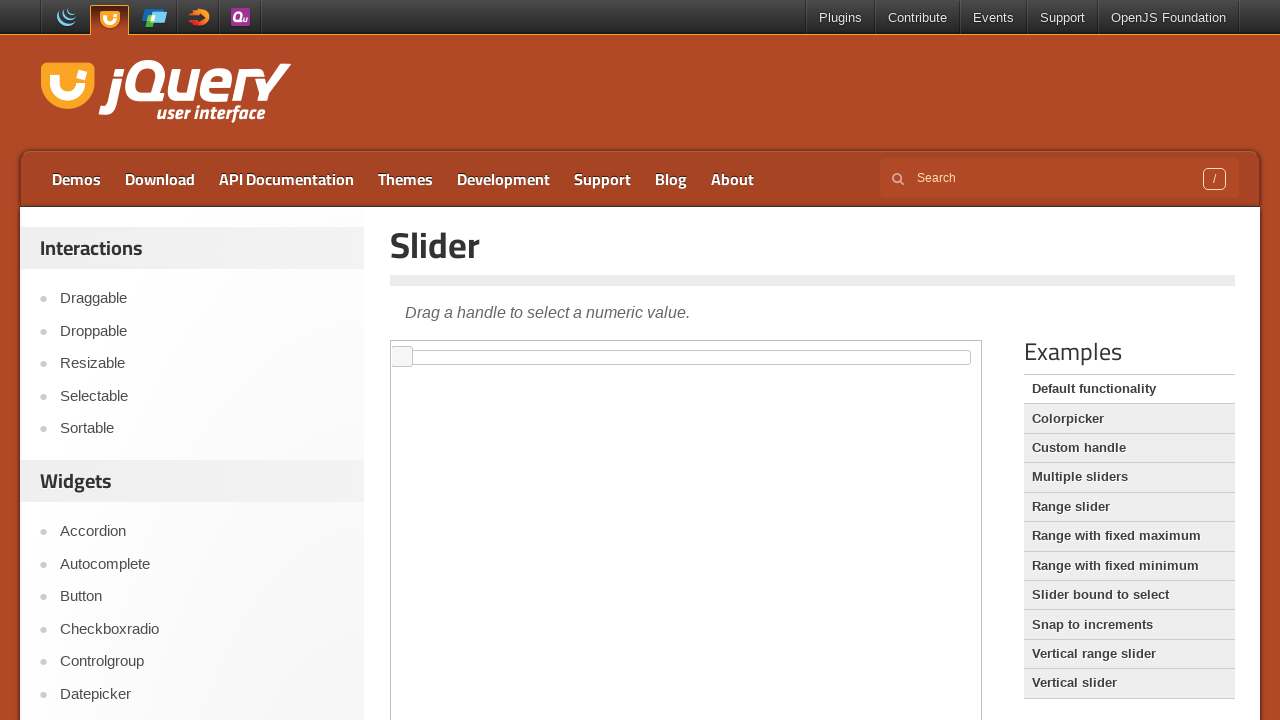

Located jQuery UI slider handle within demo iframe
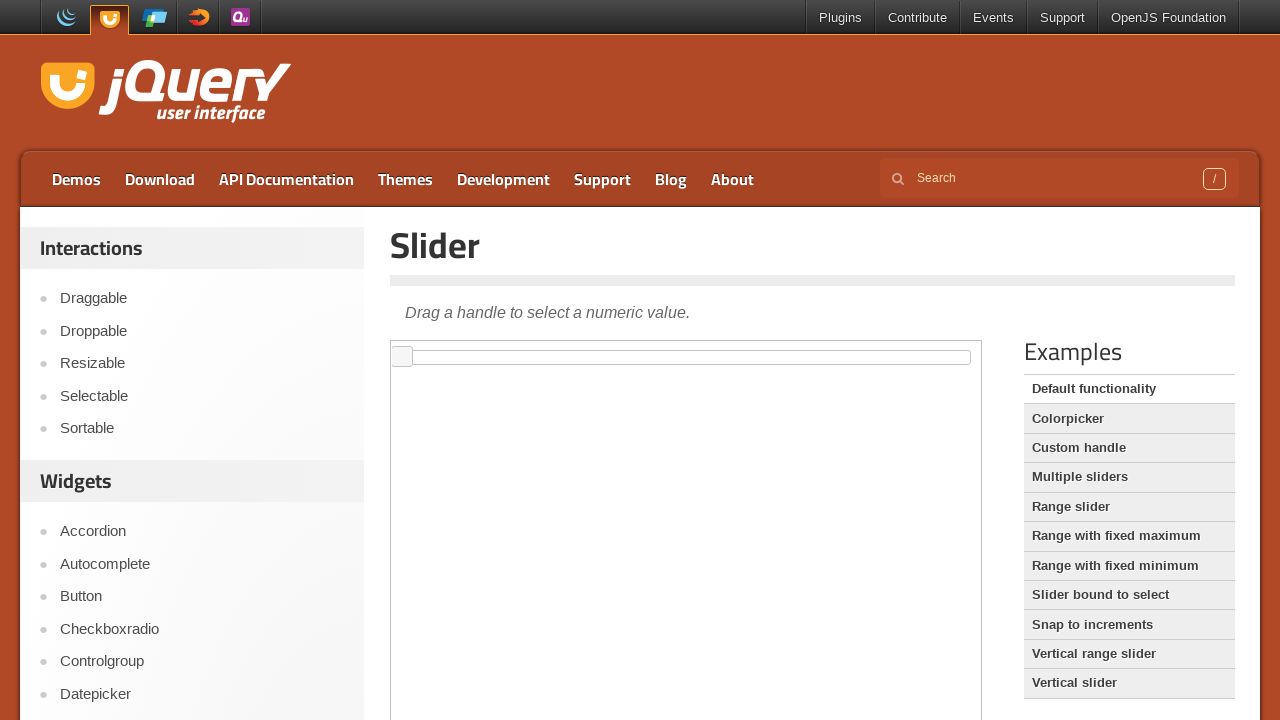

Focused on the slider handle element on .demo-frame >> internal:control=enter-frame >> xpath=//span[contains(@class,'ui-
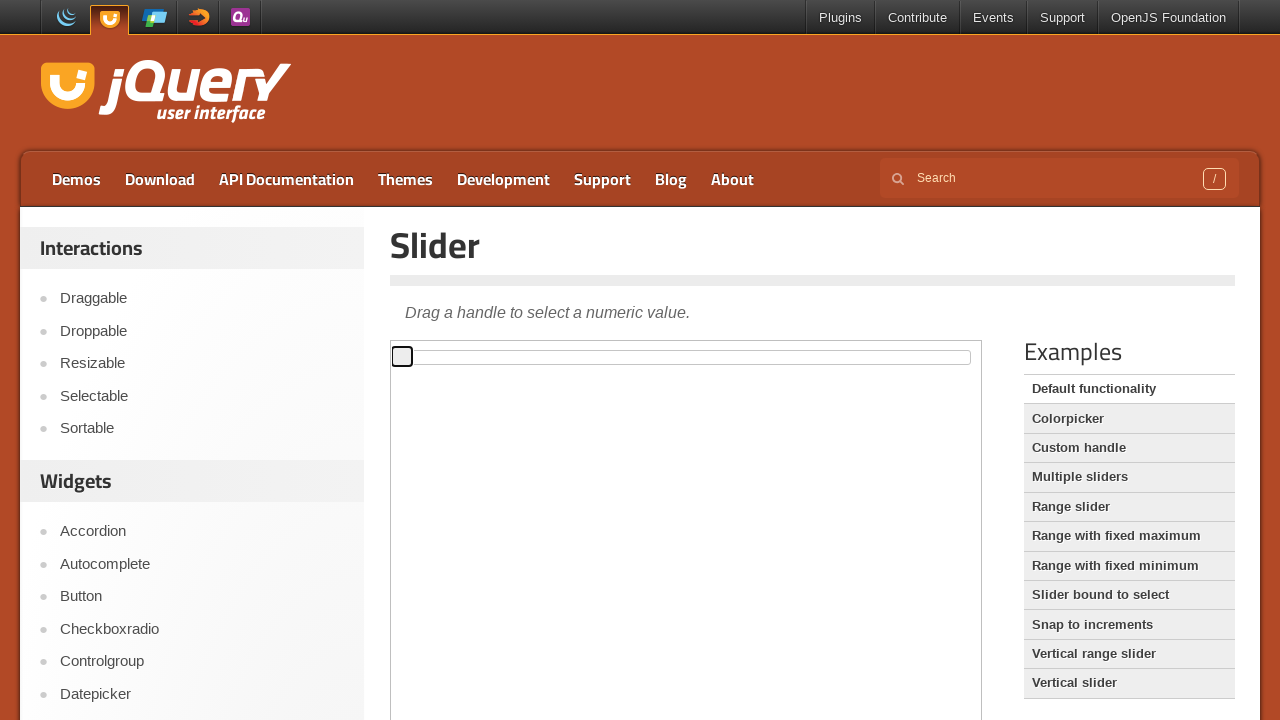

Pressed ArrowRight key (press 1 of 10) to move slider right
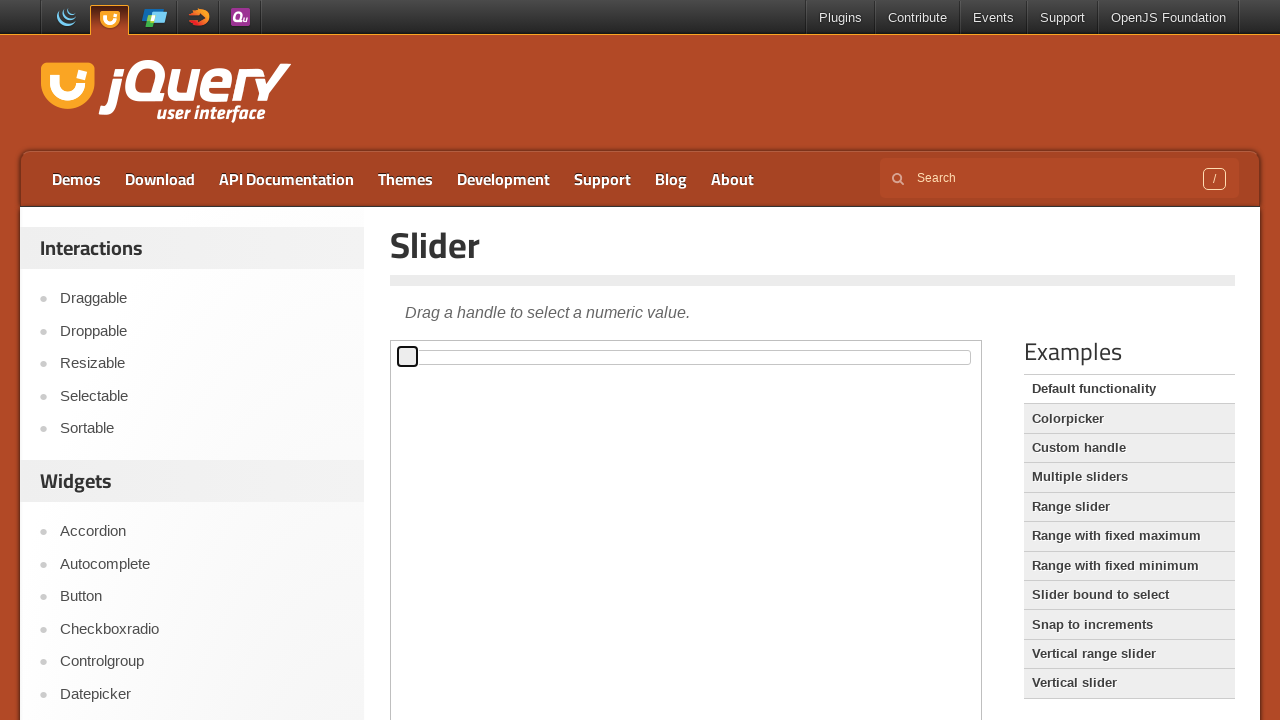

Pressed ArrowRight key (press 2 of 10) to move slider right
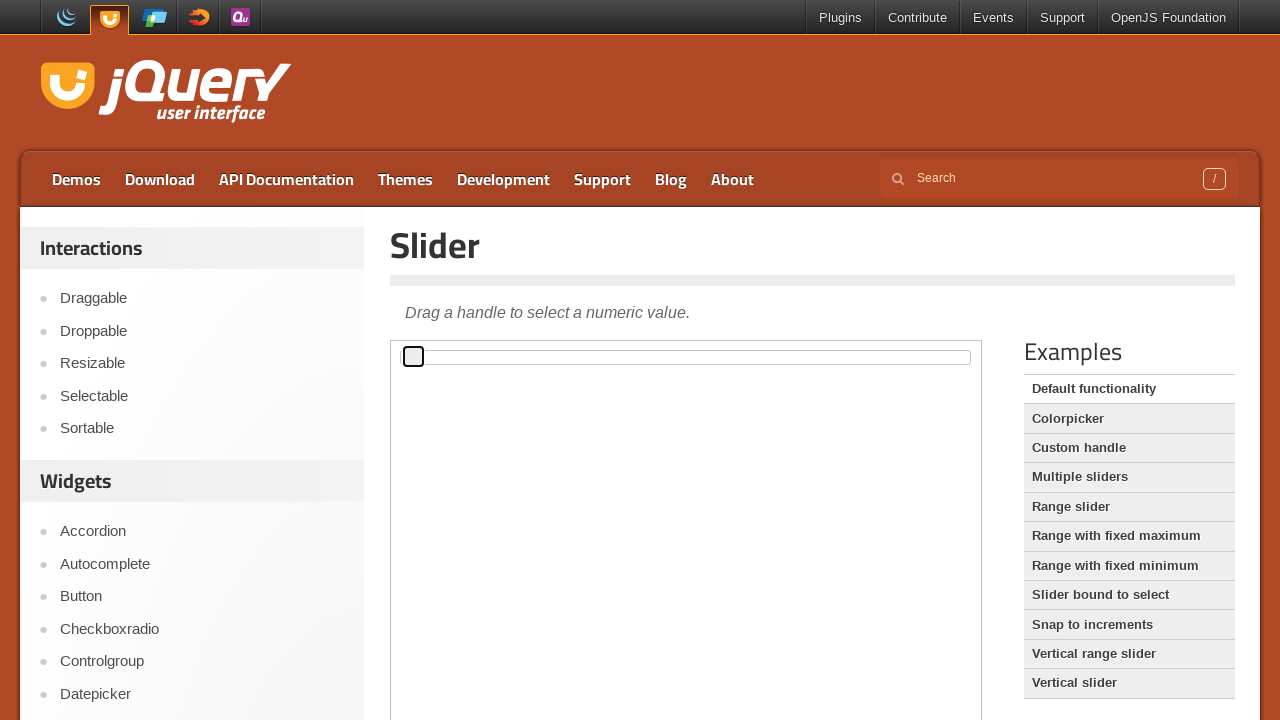

Pressed ArrowRight key (press 3 of 10) to move slider right
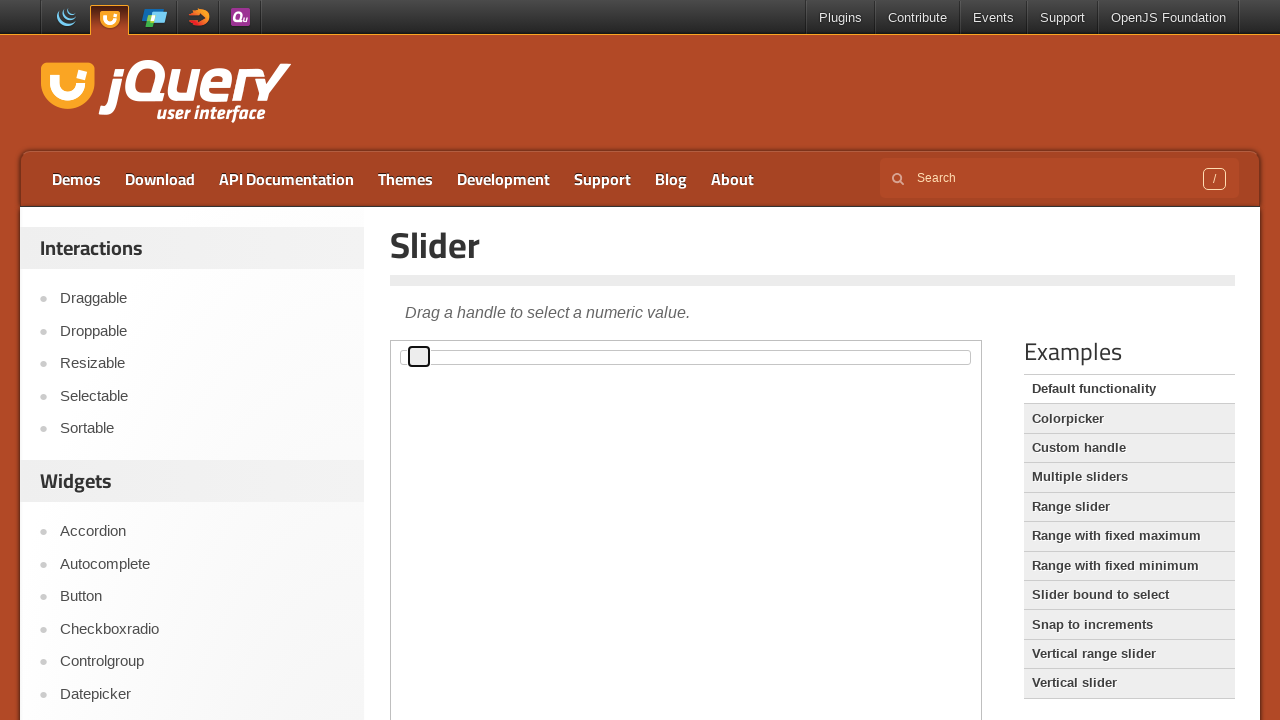

Pressed ArrowRight key (press 4 of 10) to move slider right
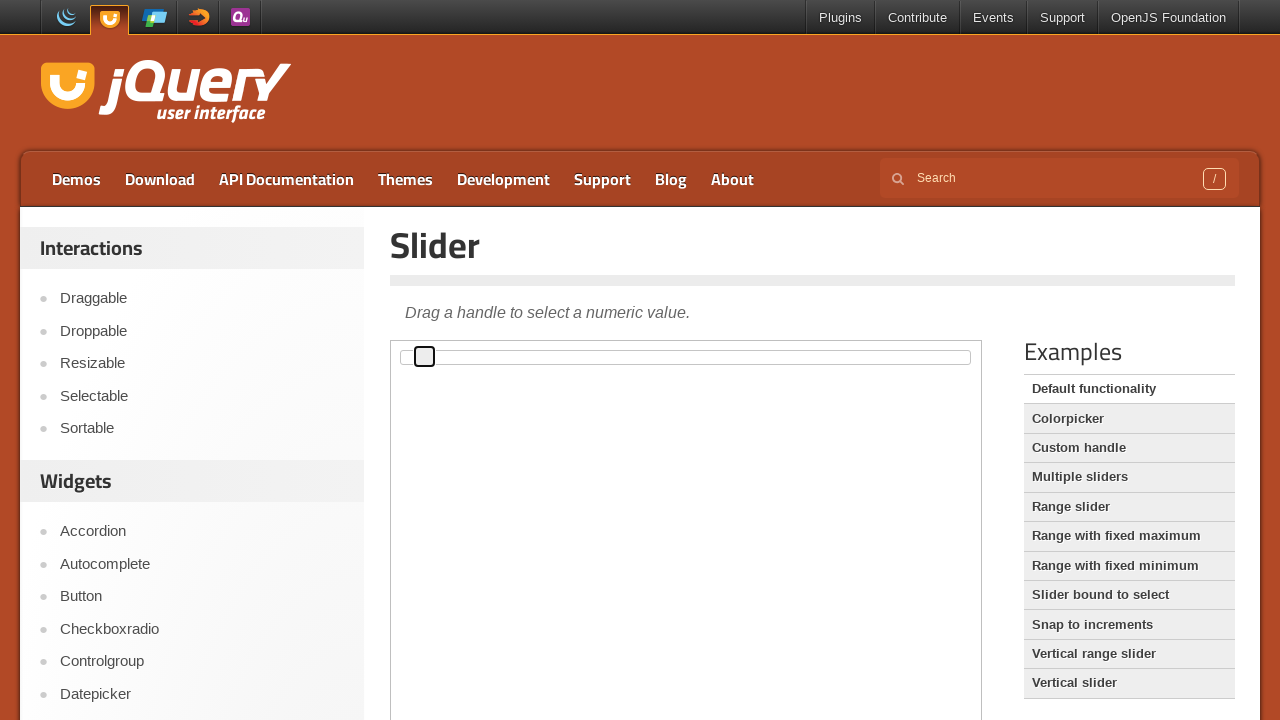

Pressed ArrowRight key (press 5 of 10) to move slider right
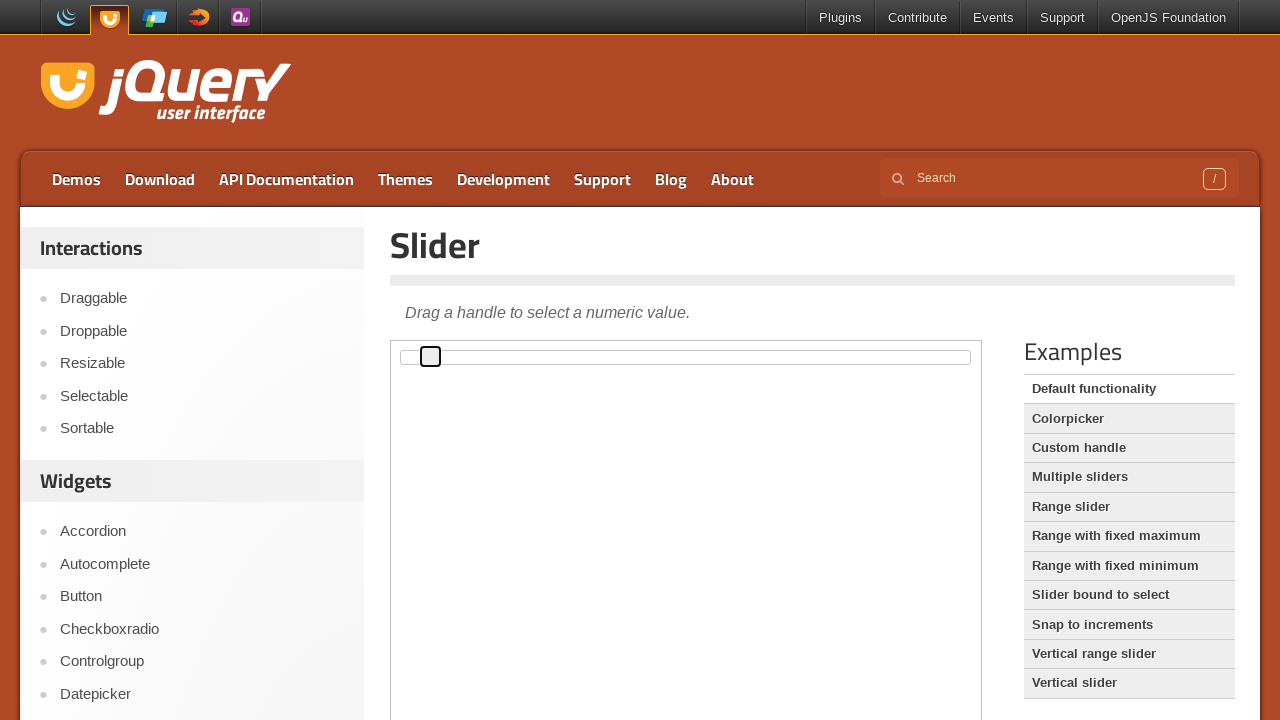

Pressed ArrowRight key (press 6 of 10) to move slider right
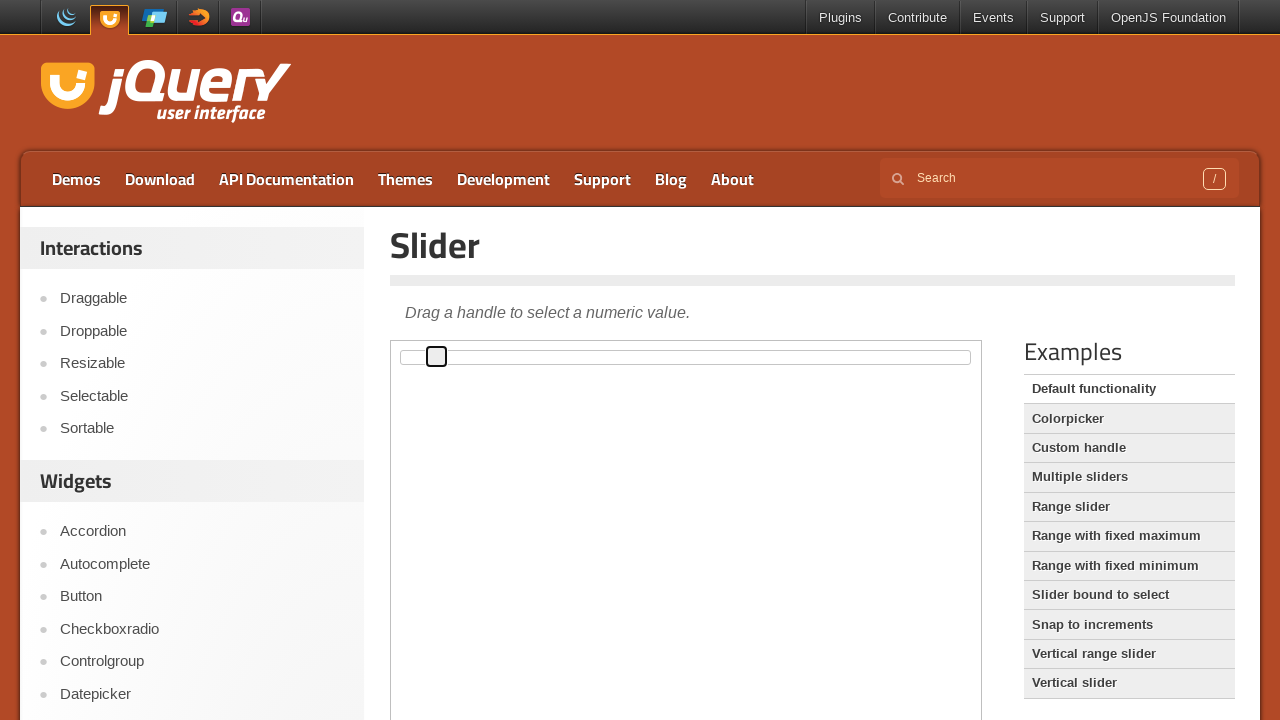

Pressed ArrowRight key (press 7 of 10) to move slider right
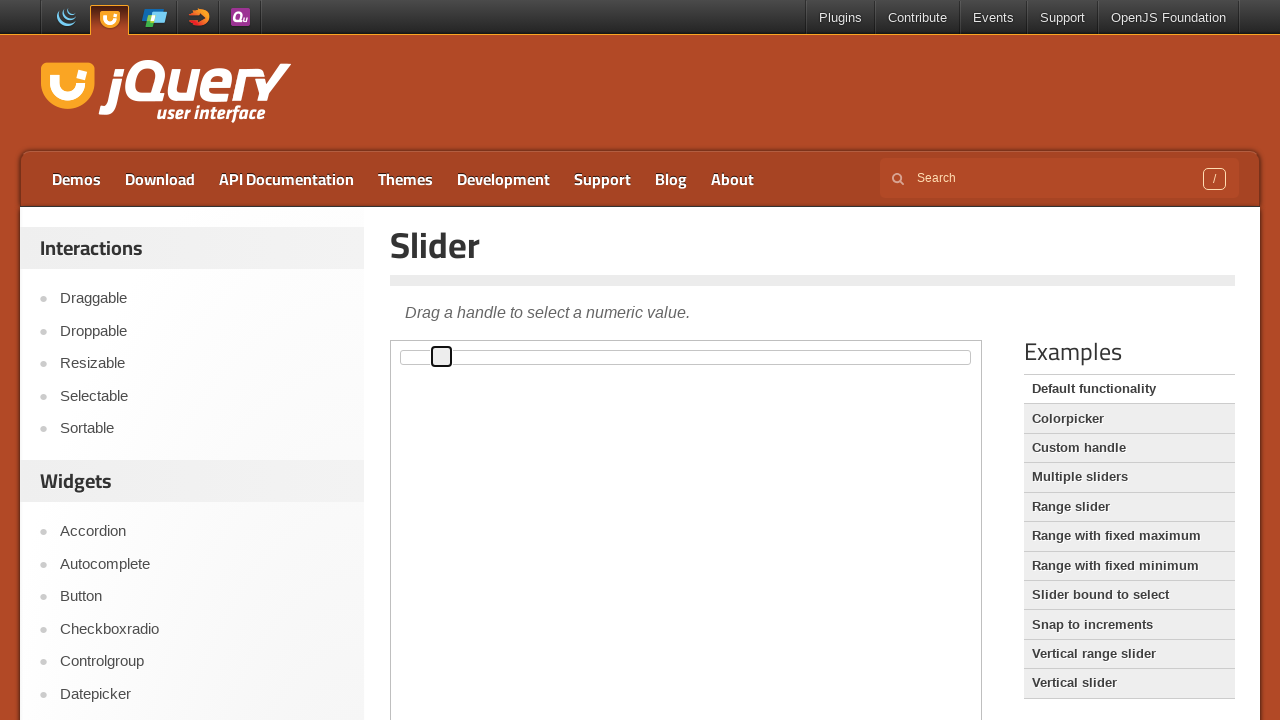

Pressed ArrowRight key (press 8 of 10) to move slider right
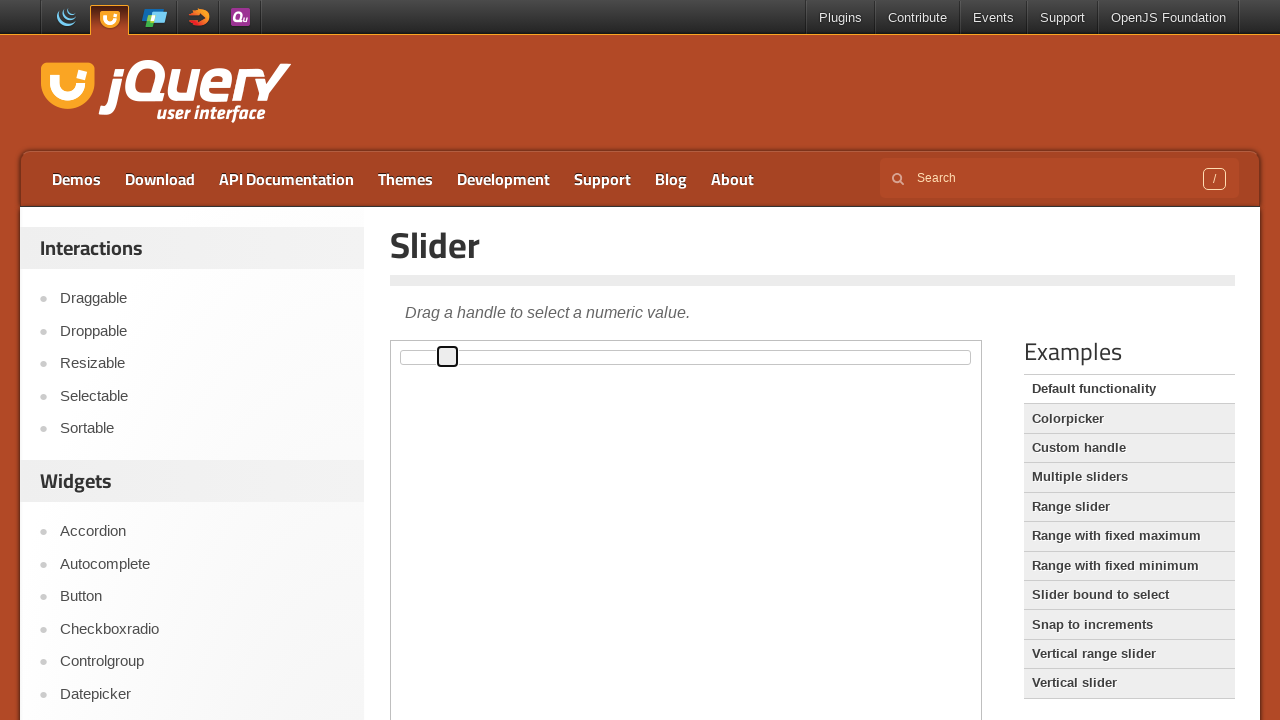

Pressed ArrowRight key (press 9 of 10) to move slider right
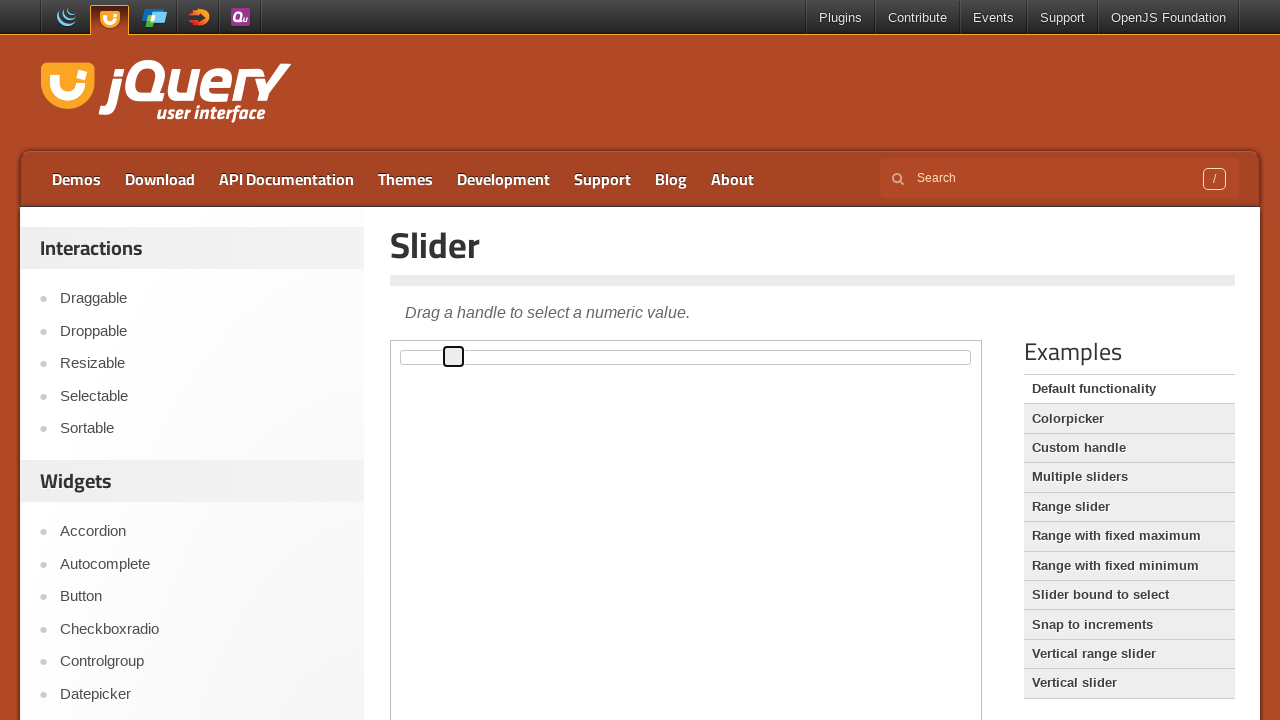

Pressed ArrowRight key (press 10 of 10) to move slider right
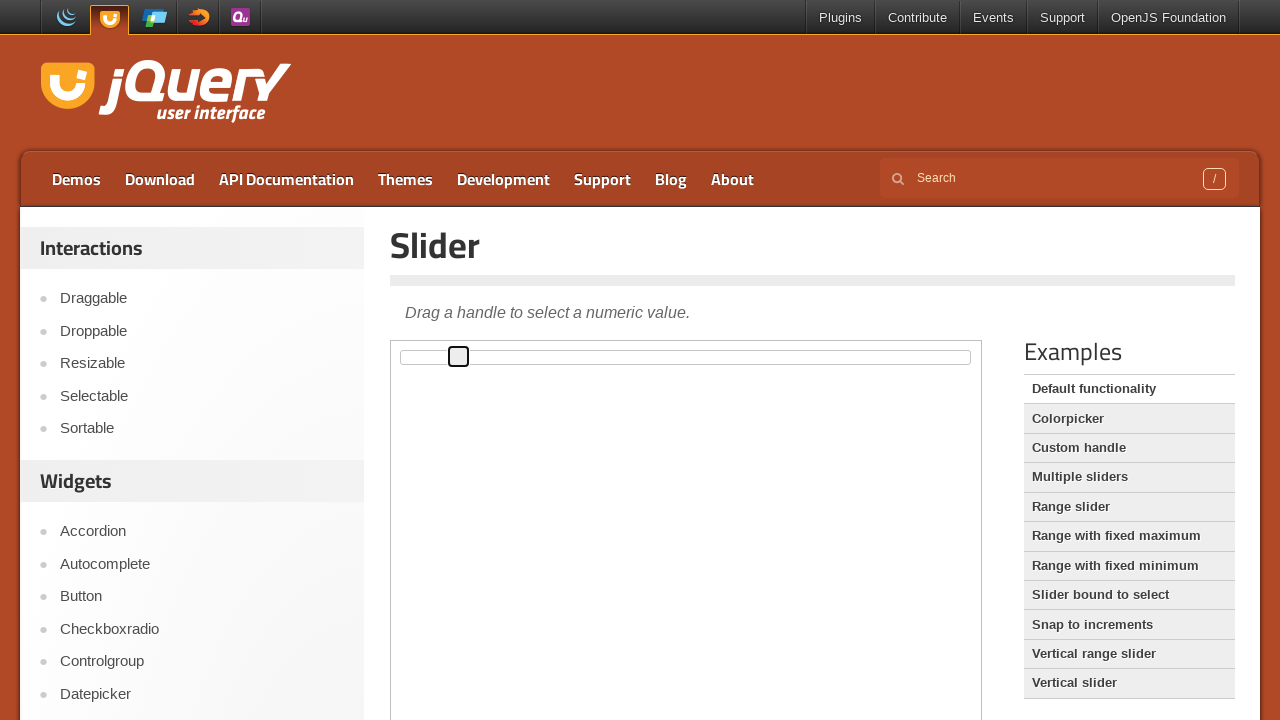

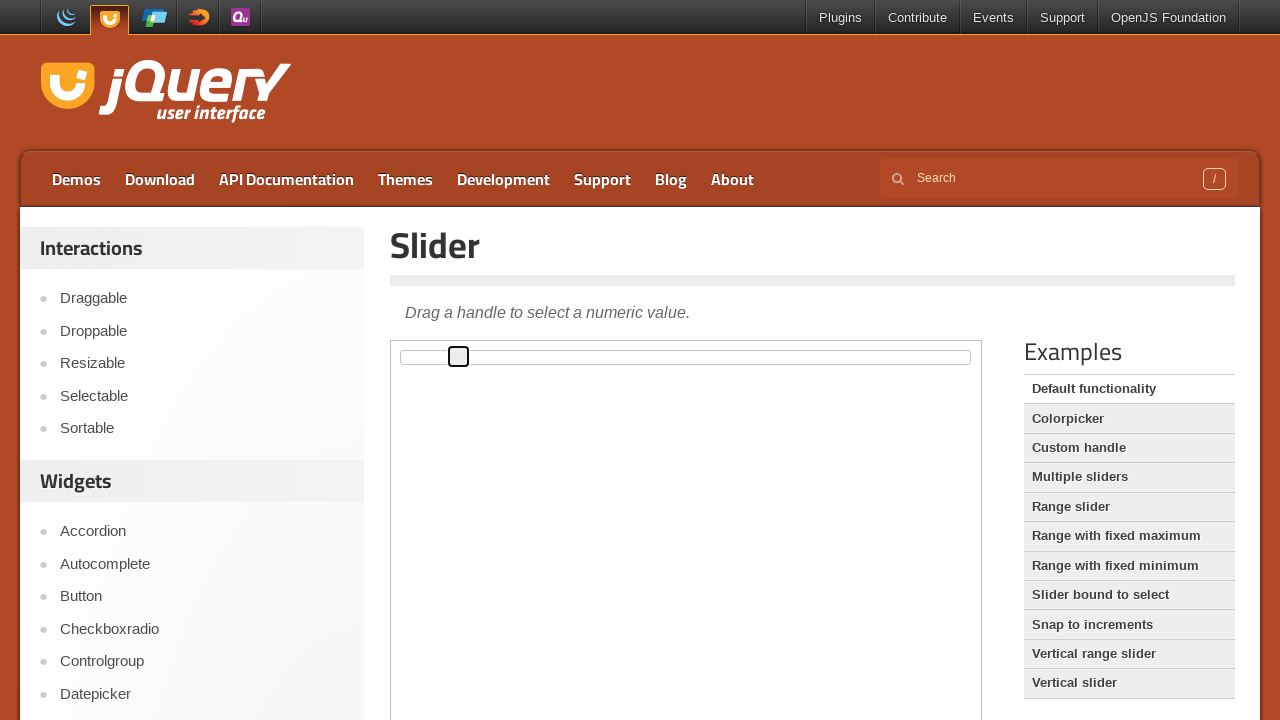